Tests navigation through the BlueStone jewelry website by hovering over the Rings menu, selecting Diamond Rings category, and then sorting results by price from low to high.

Starting URL: https://www.bluestone.com/

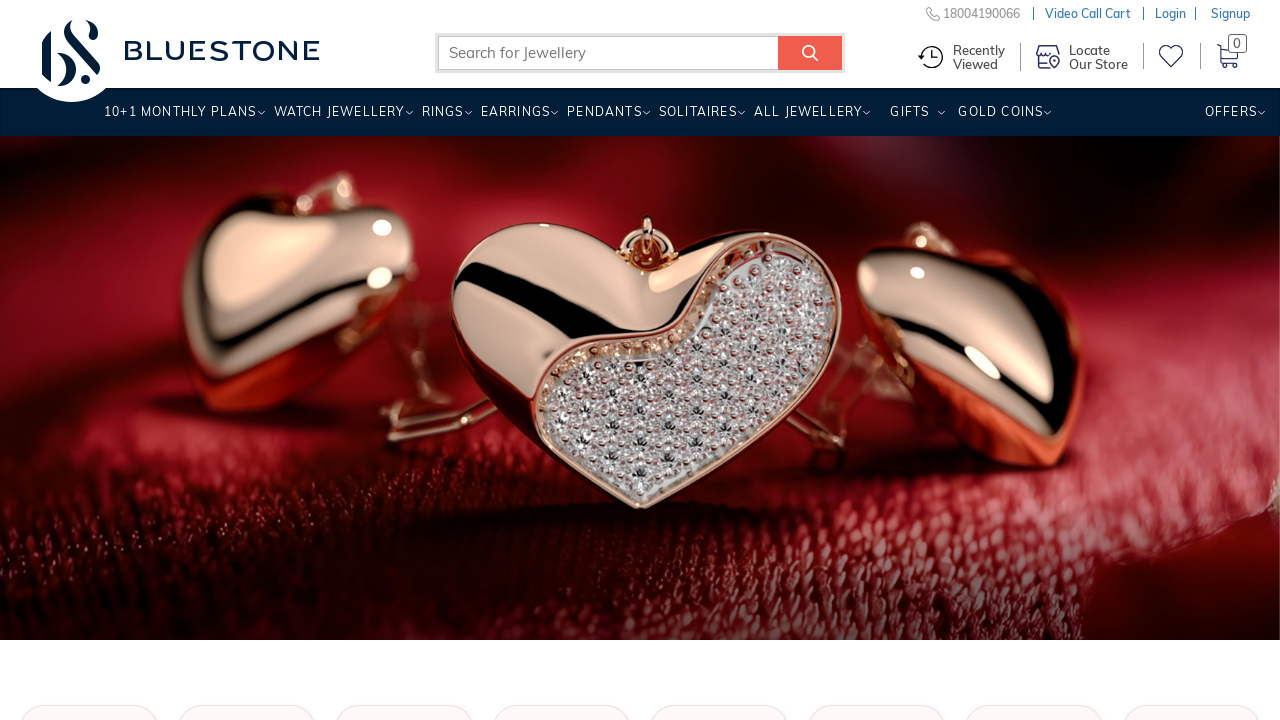

Hovered over Rings menu item to reveal dropdown at (442, 119) on xpath=//div[@class='bottom-header']//a[@title='Rings']
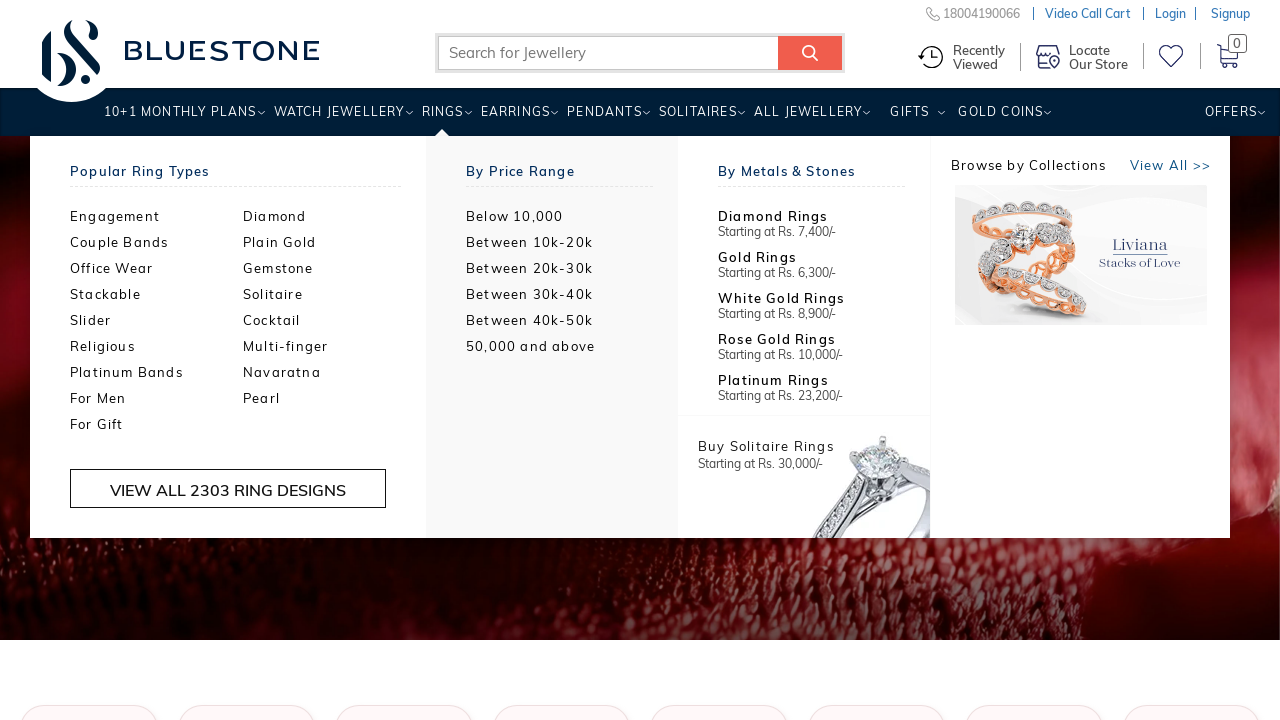

Diamond Rings link became visible in dropdown
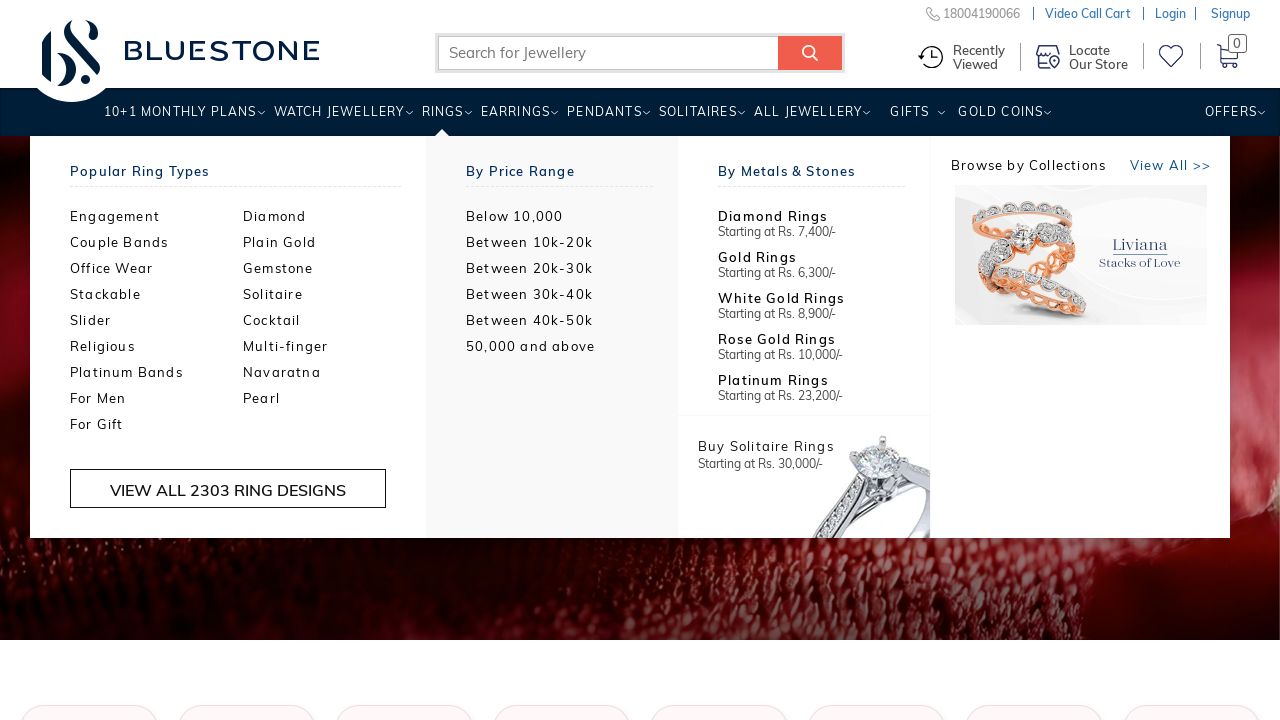

Clicked Diamond Rings link at (330, 216) on xpath=//a[@title='Diamond Rings']
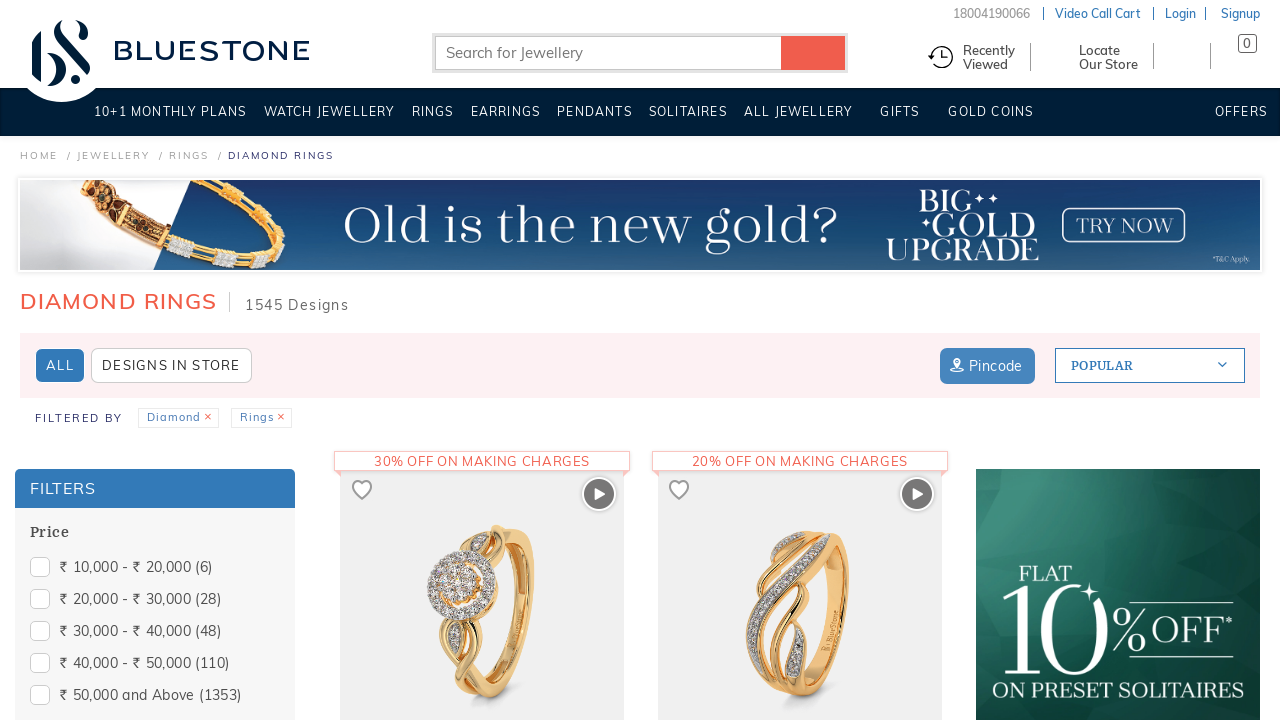

Product listing loaded
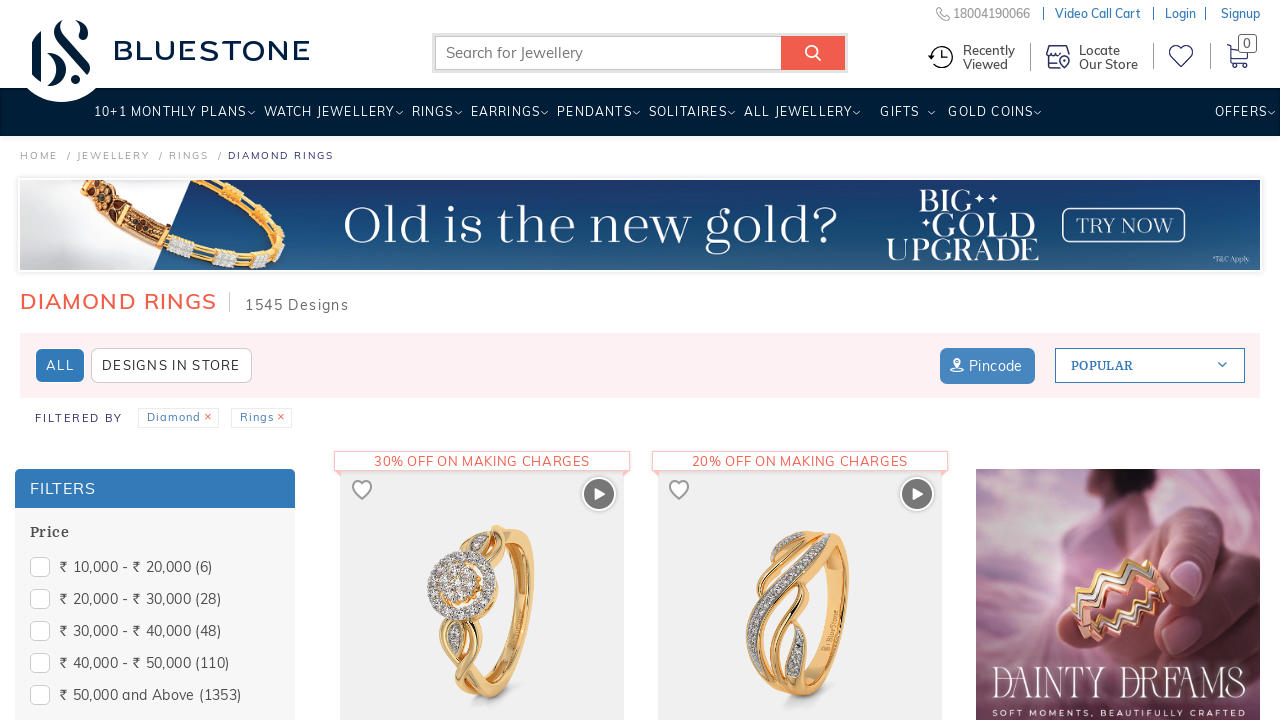

Hovered over sort-by section at (1150, 366) on section.sort-by
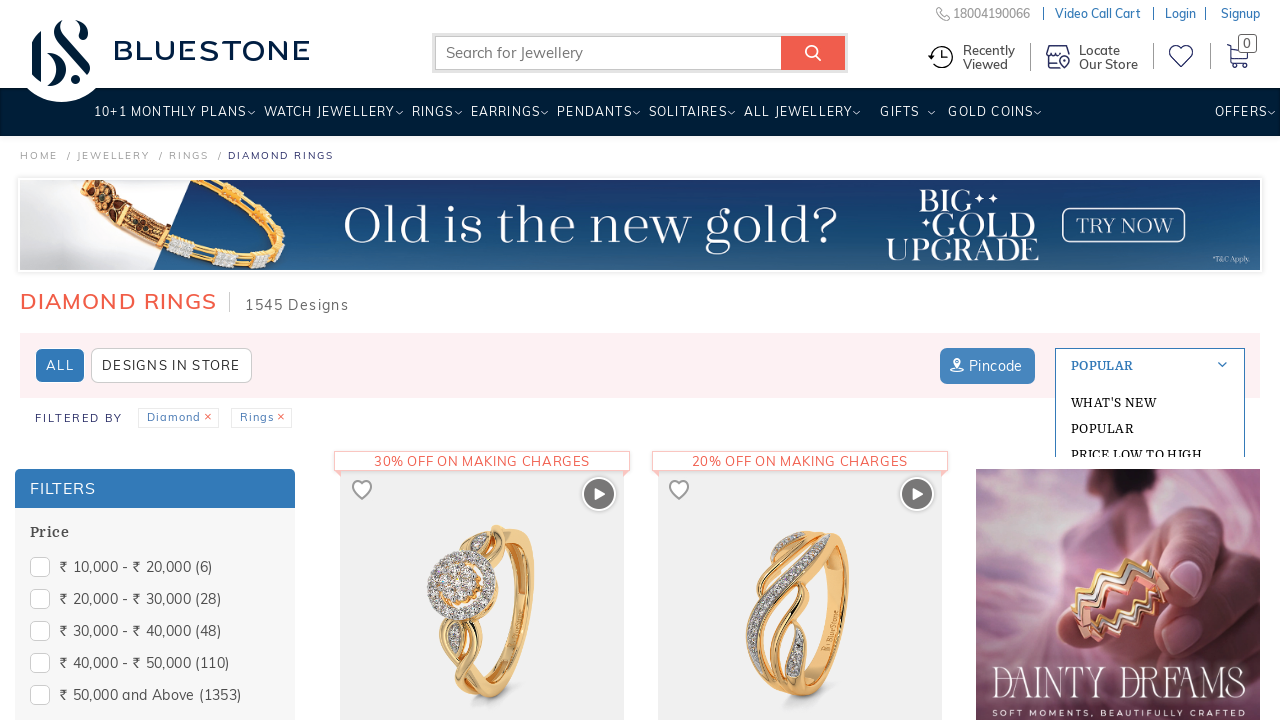

Clicked 'Price Low to High' sort option at (1150, 454) on xpath=//div[@id='view-sort-by']//a[contains(text(),'Price Low to High')]
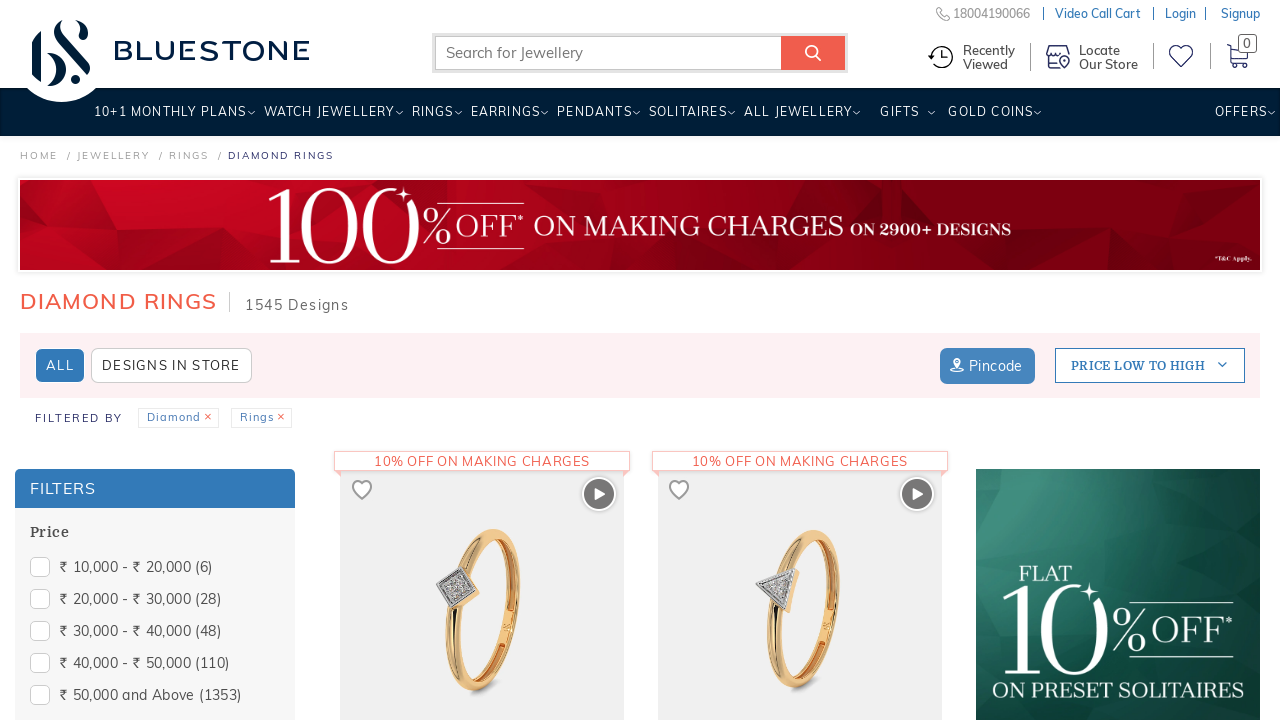

Sorted results loaded with prices displayed
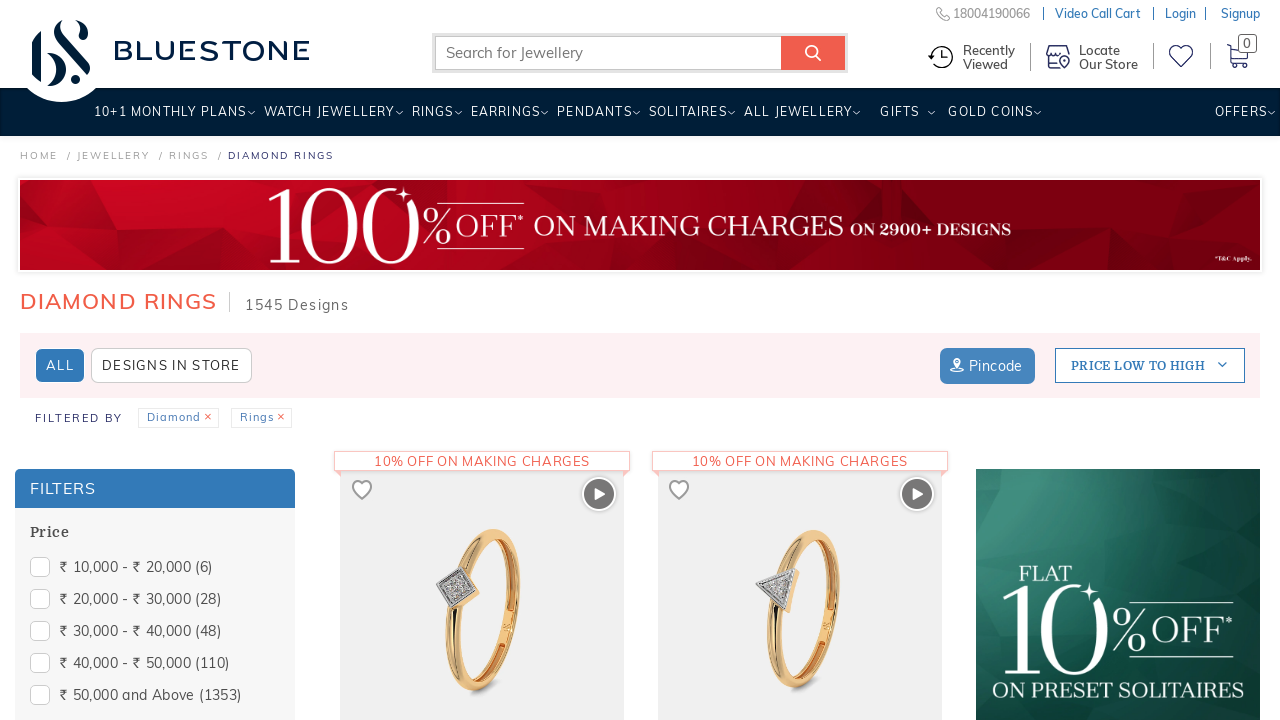

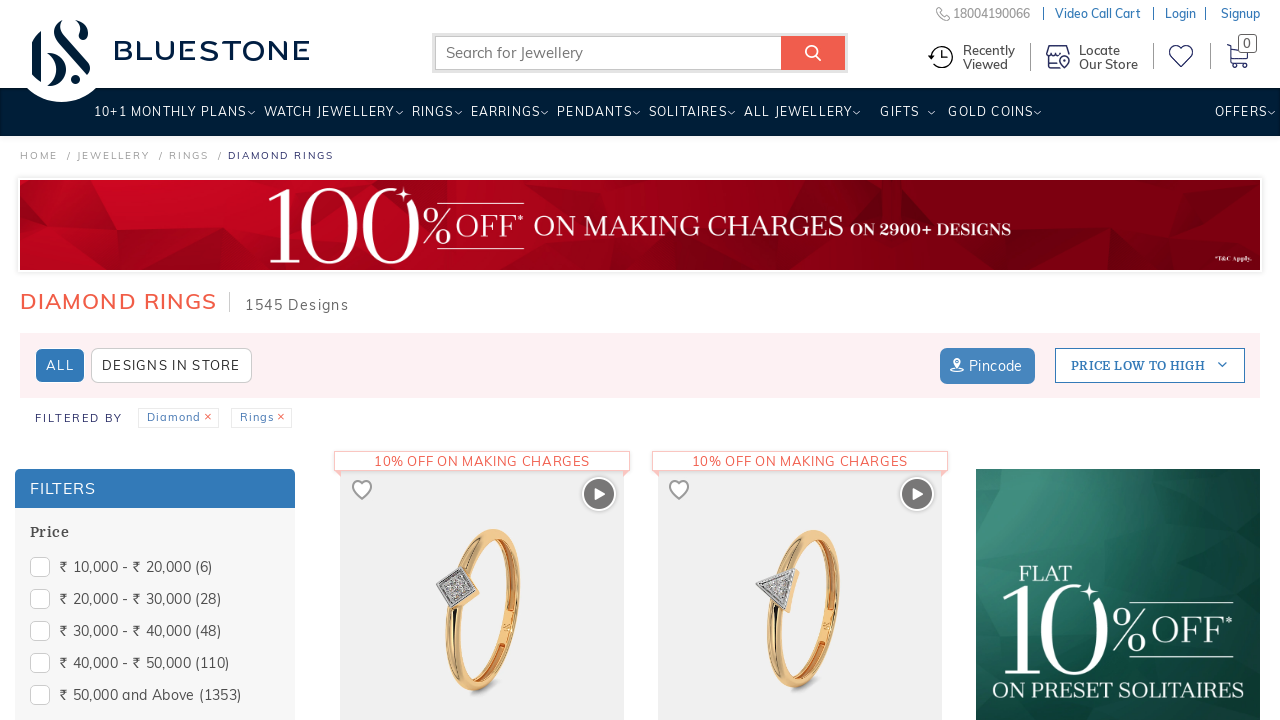